Tests navigation from GitHub home page to the pricing page by clicking a header navigation link, then verifies that pricing plan cards are displayed.

Starting URL: https://github.com/

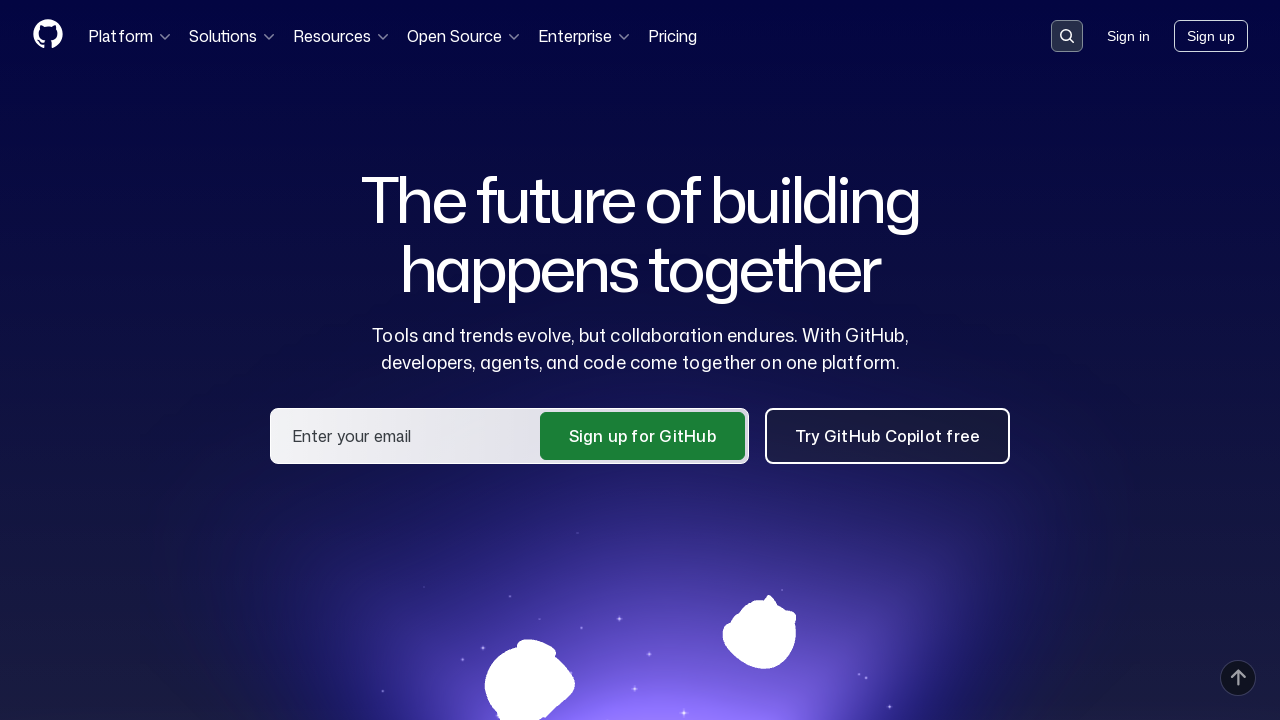

Located all header navigation links
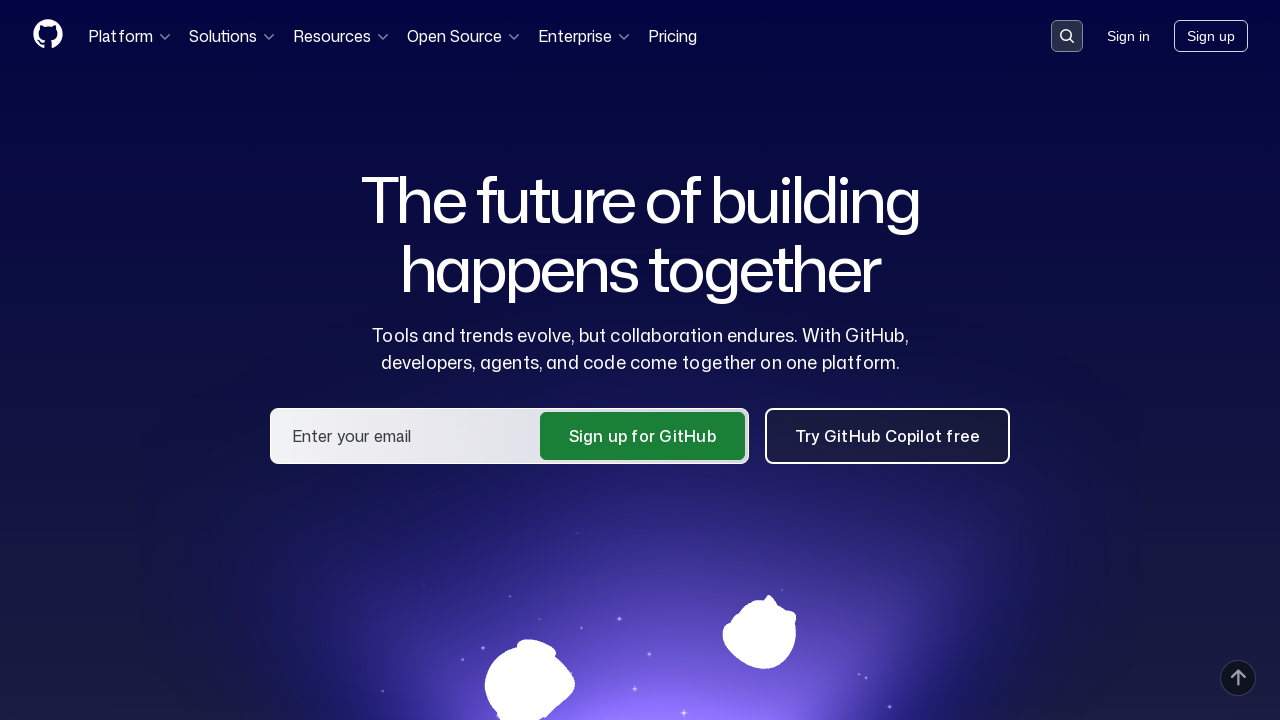

Clicked pricing link in header navigation at (477, 404) on a[href='/pricing']
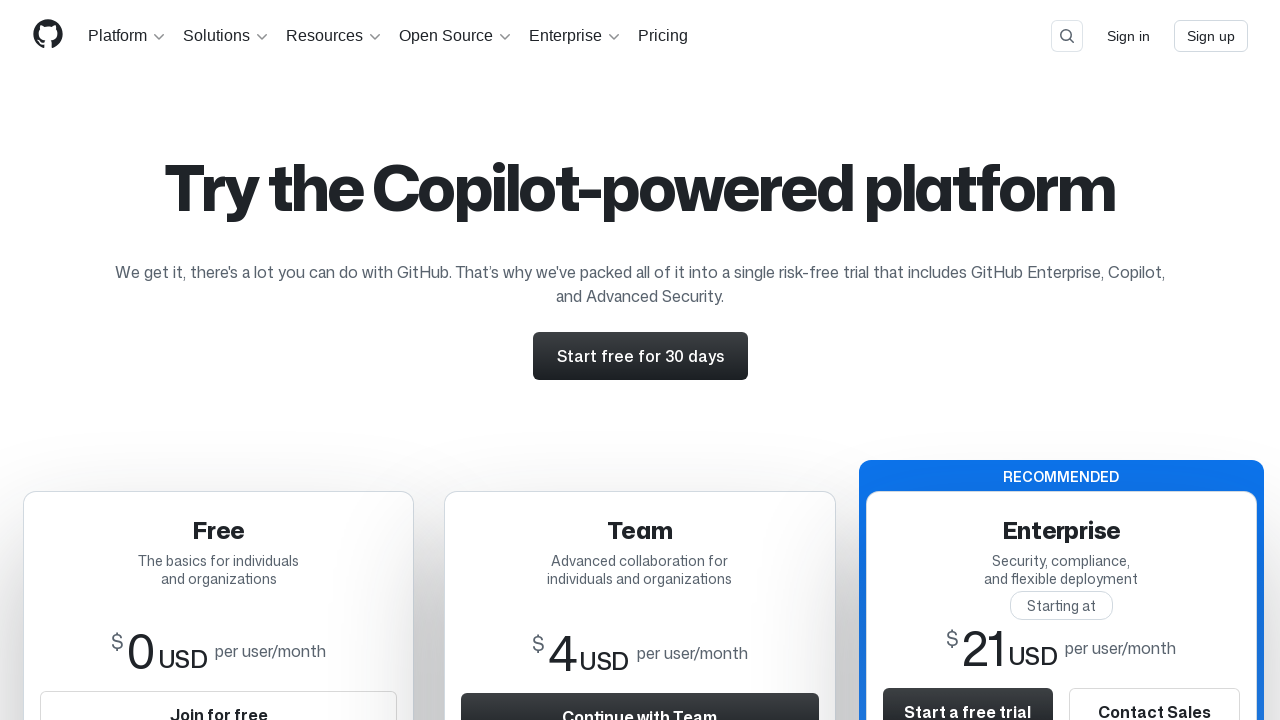

Pricing page loaded and pricing plan cards are now visible
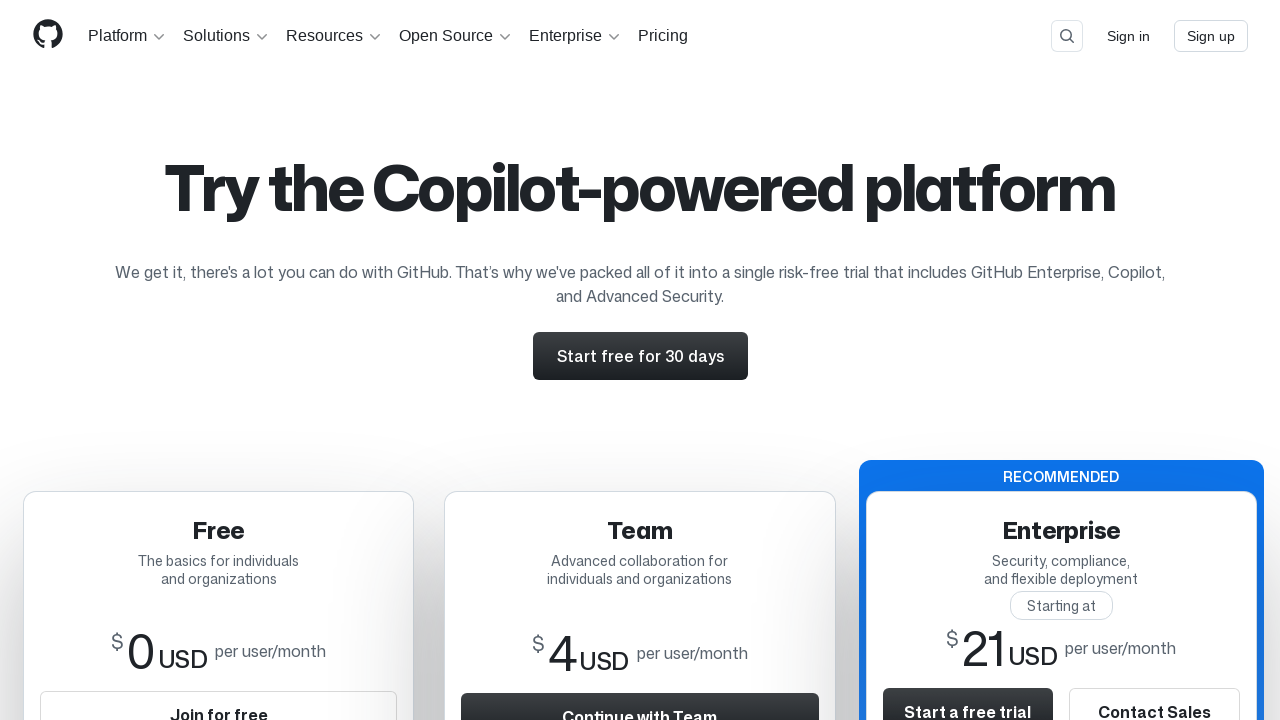

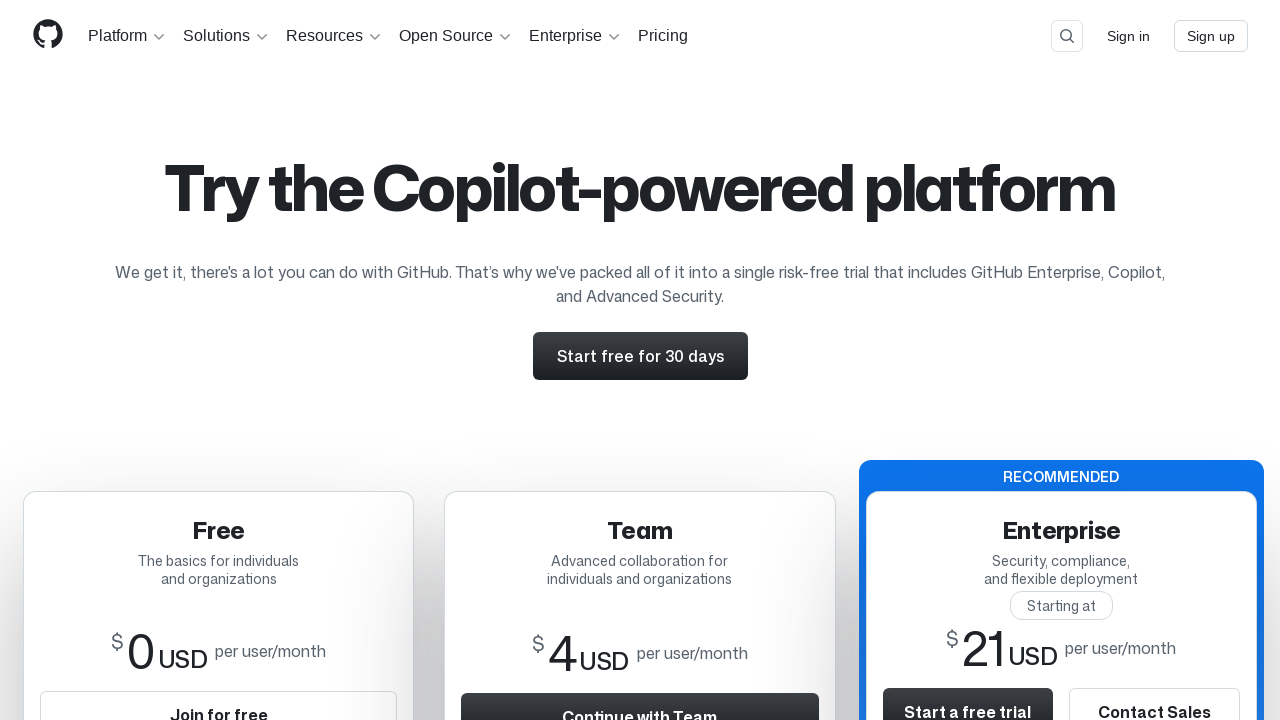